Navigates to Rahul Shetty Academy dropdowns practice page and retrieves the page title

Starting URL: https://rahulshettyacademy.com/dropdownsPractise/

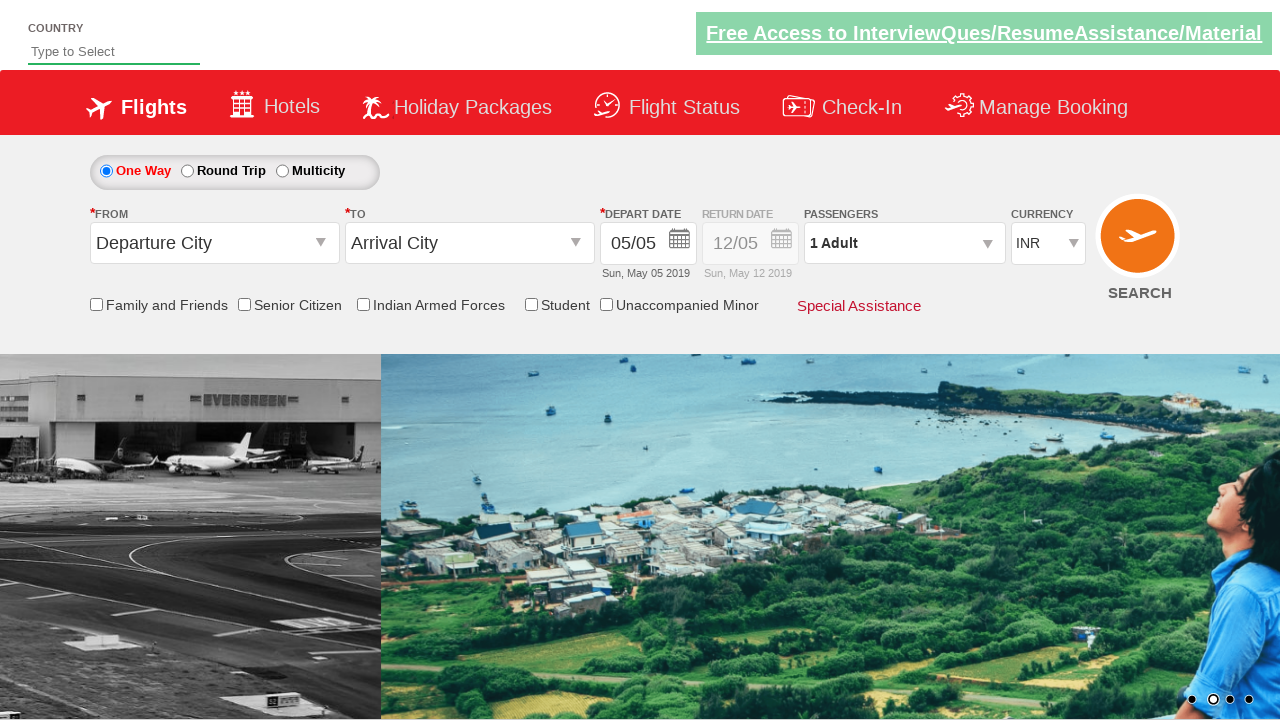

Waited for DOM content to load on Rahul Shetty Academy dropdowns practice page
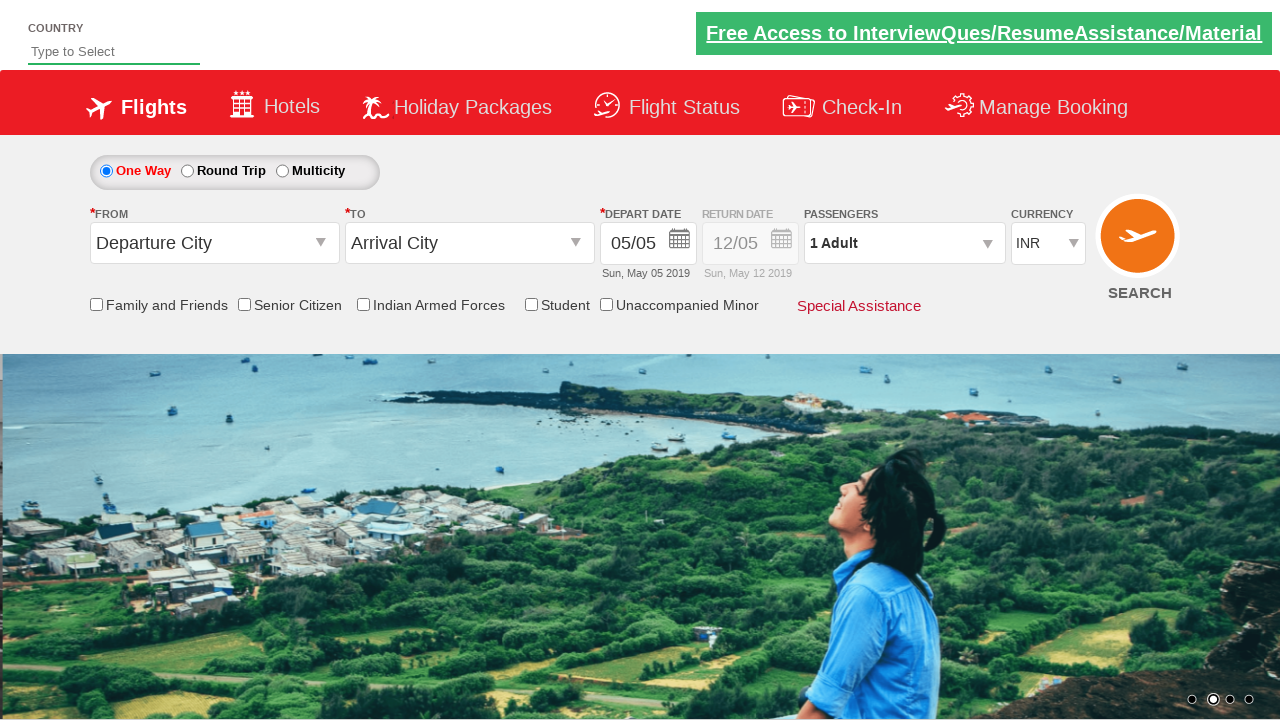

Retrieved page title: QAClickJet - Flight Booking for Domestic and International, Cheap Air Tickets
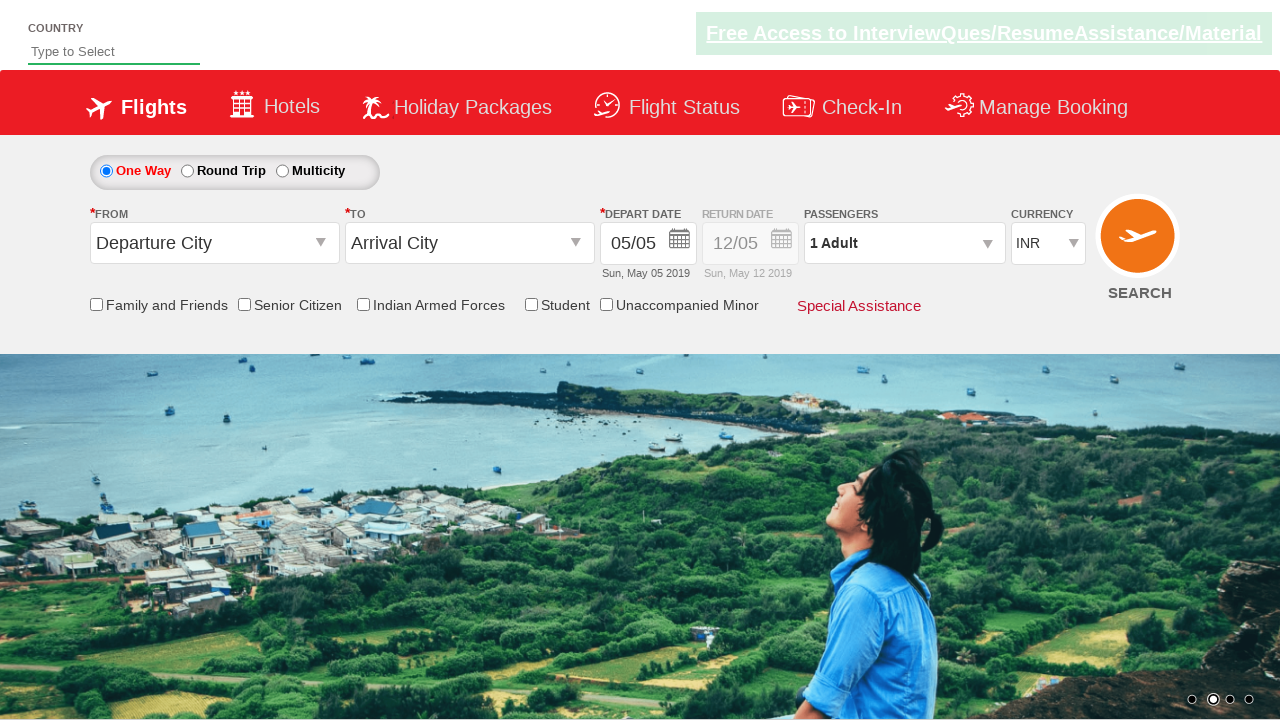

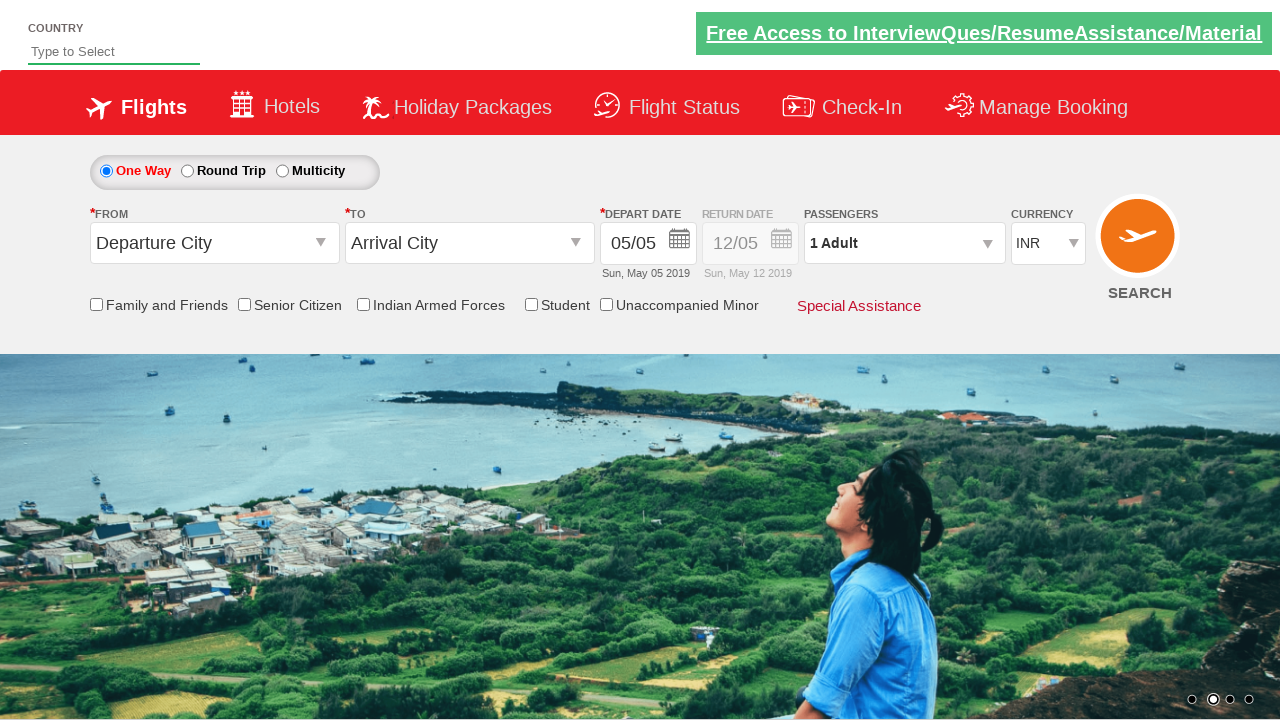